Tests that a doctor cannot be added without a name by only filling the password field

Starting URL: https://sitetc1kaykywaleskabreno.vercel.app/admin

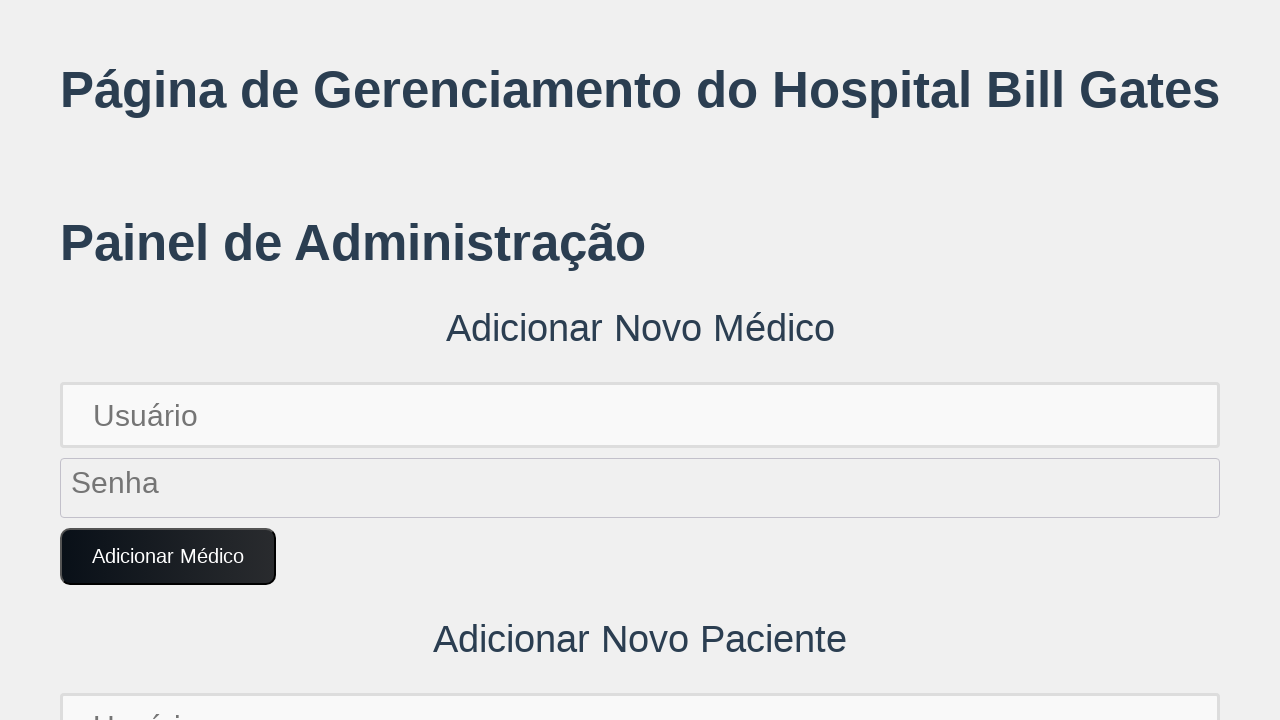

Filled password field with 'NoNamePass123!' without entering doctor name on input[placeholder='Senha'] >> nth=0
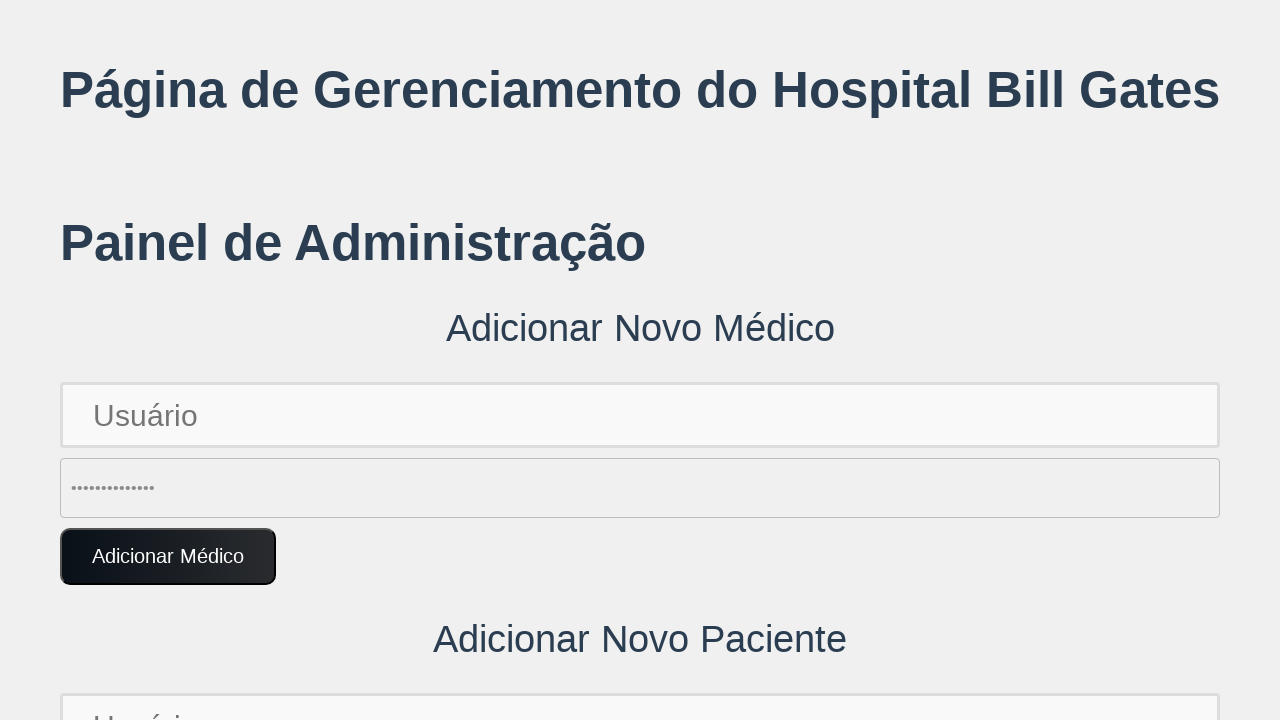

Clicked 'Adicionar Médico' button to attempt adding doctor without name at (168, 557) on button:text('Adicionar Médico')
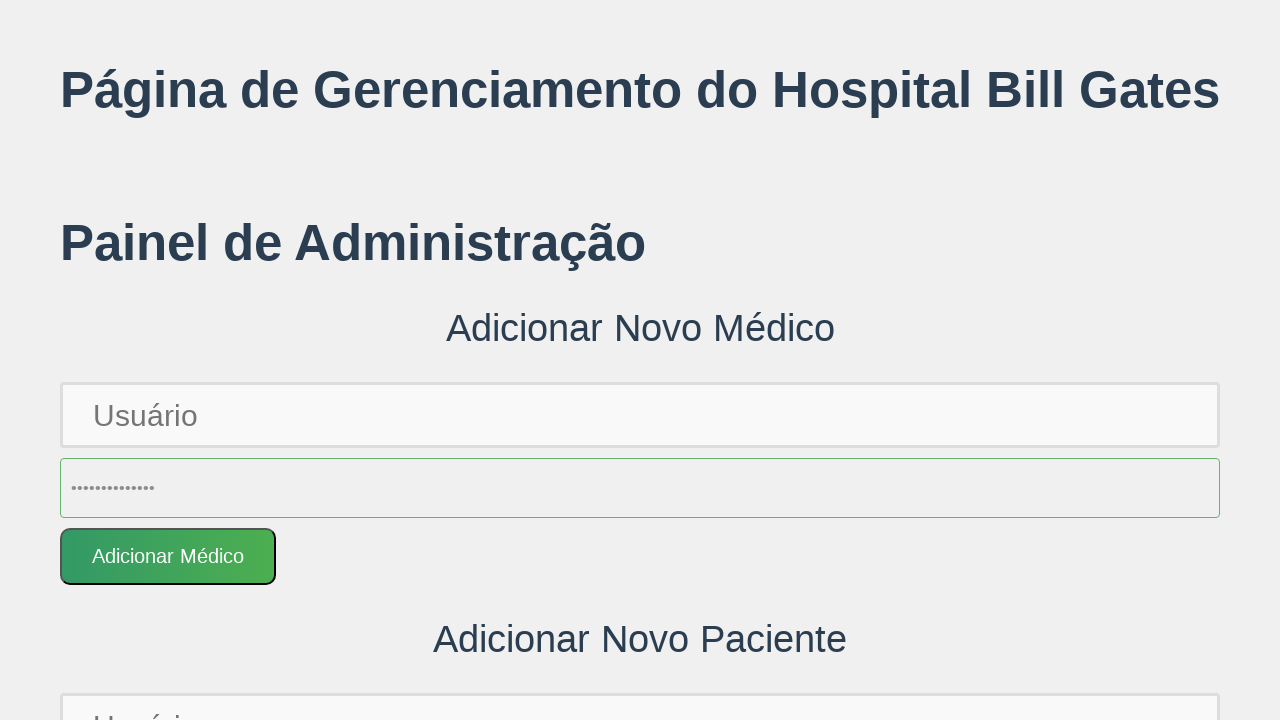

Set up dialog handler to accept alerts
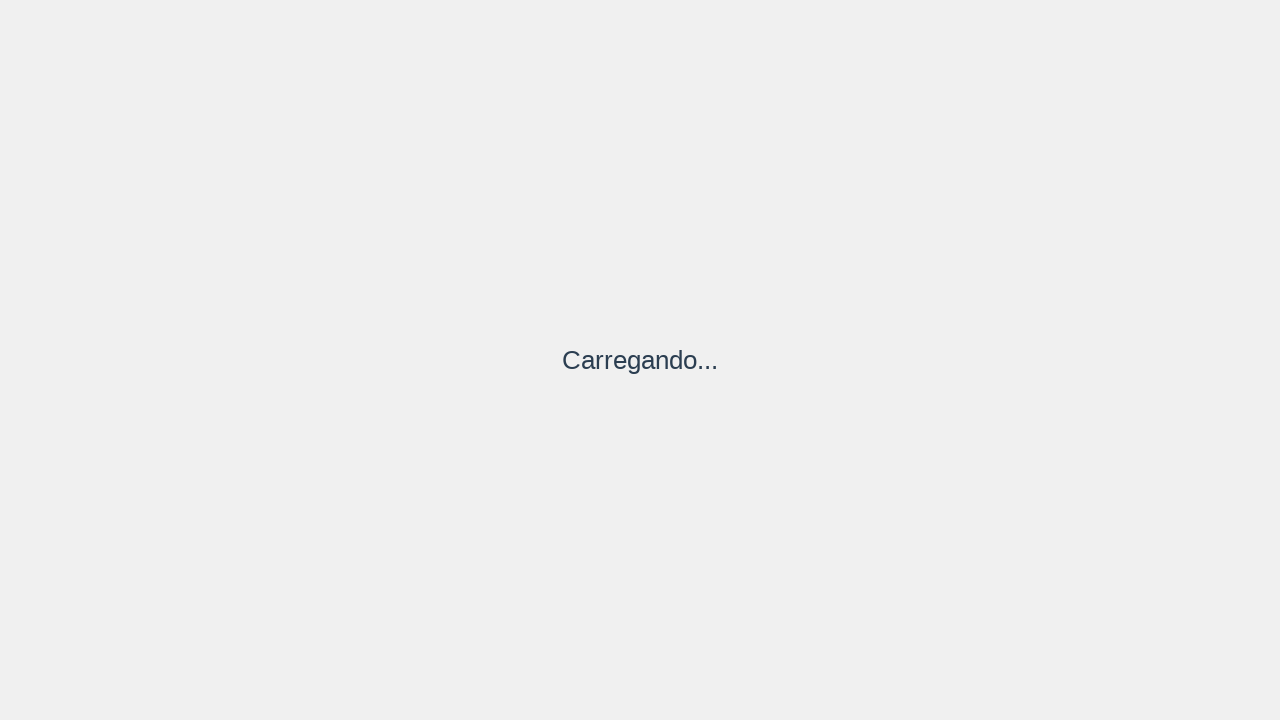

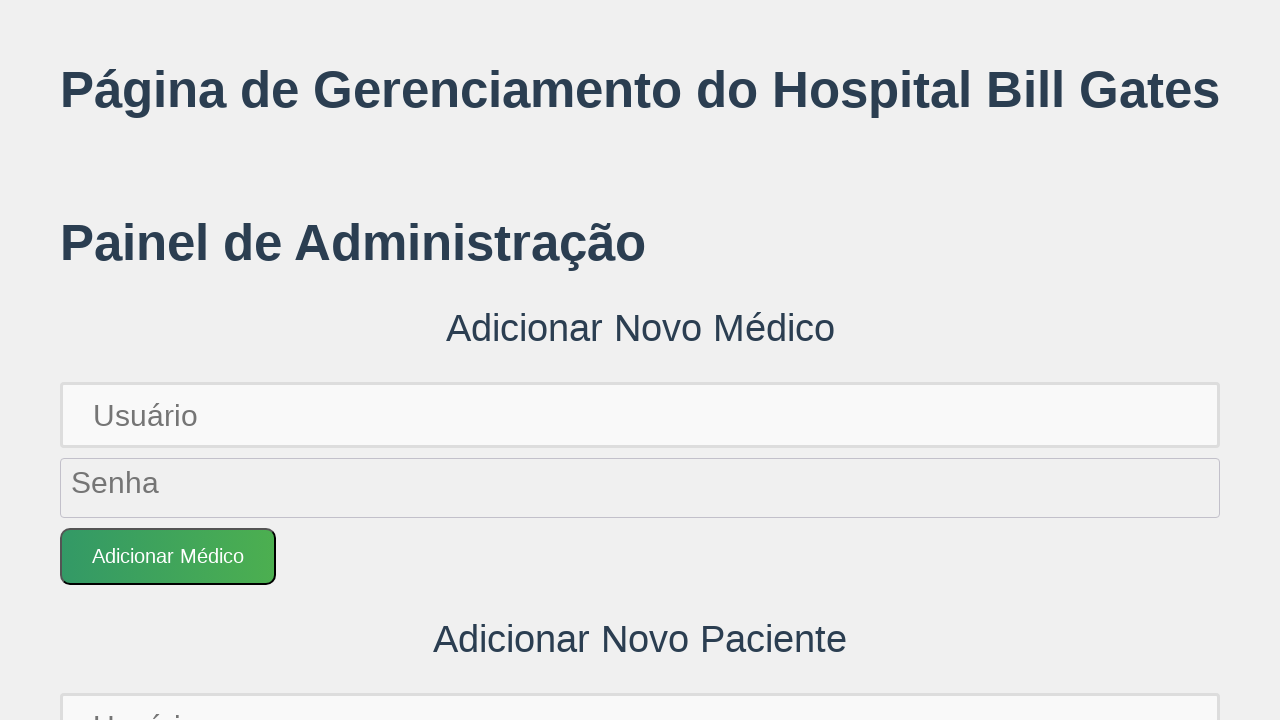